Tests accepting a JavaScript confirm alert by clicking a button that triggers a confirm dialog and then accepting it

Starting URL: https://www.tutorialspoint.com/selenium/practice/alerts.php

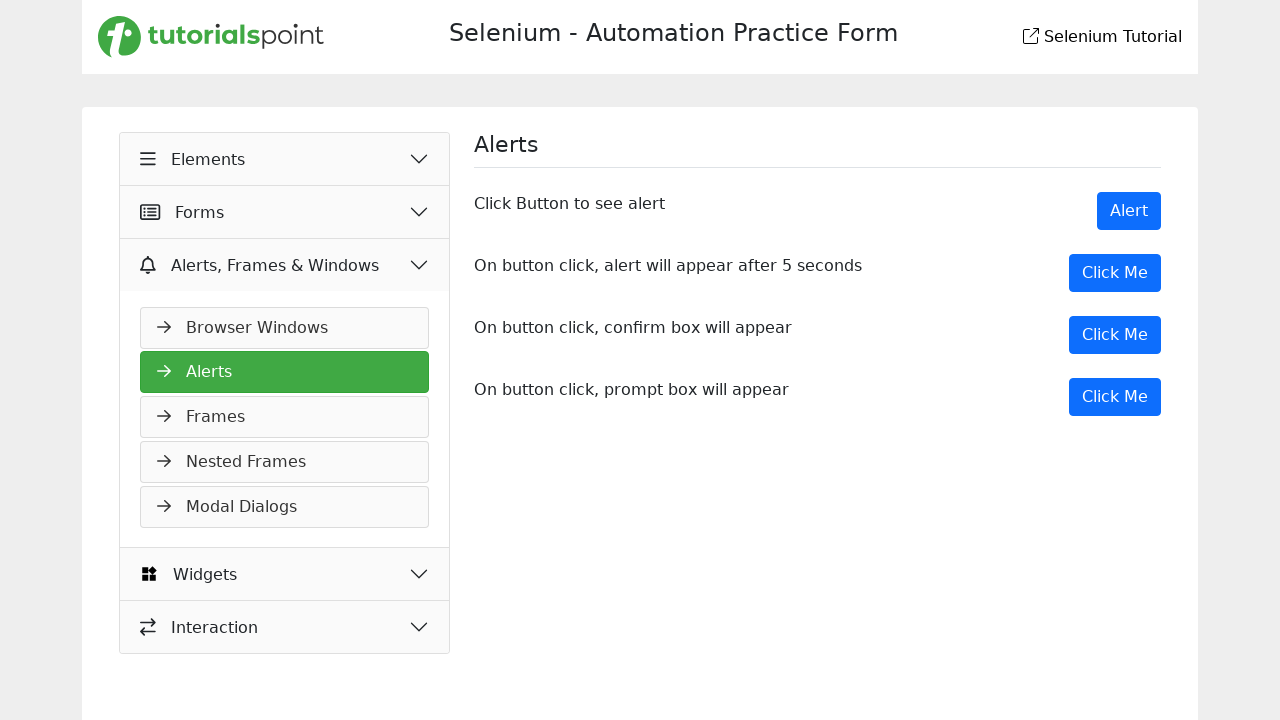

Clicked button to trigger confirm alert at (1115, 335) on button[onclick='myDesk()']
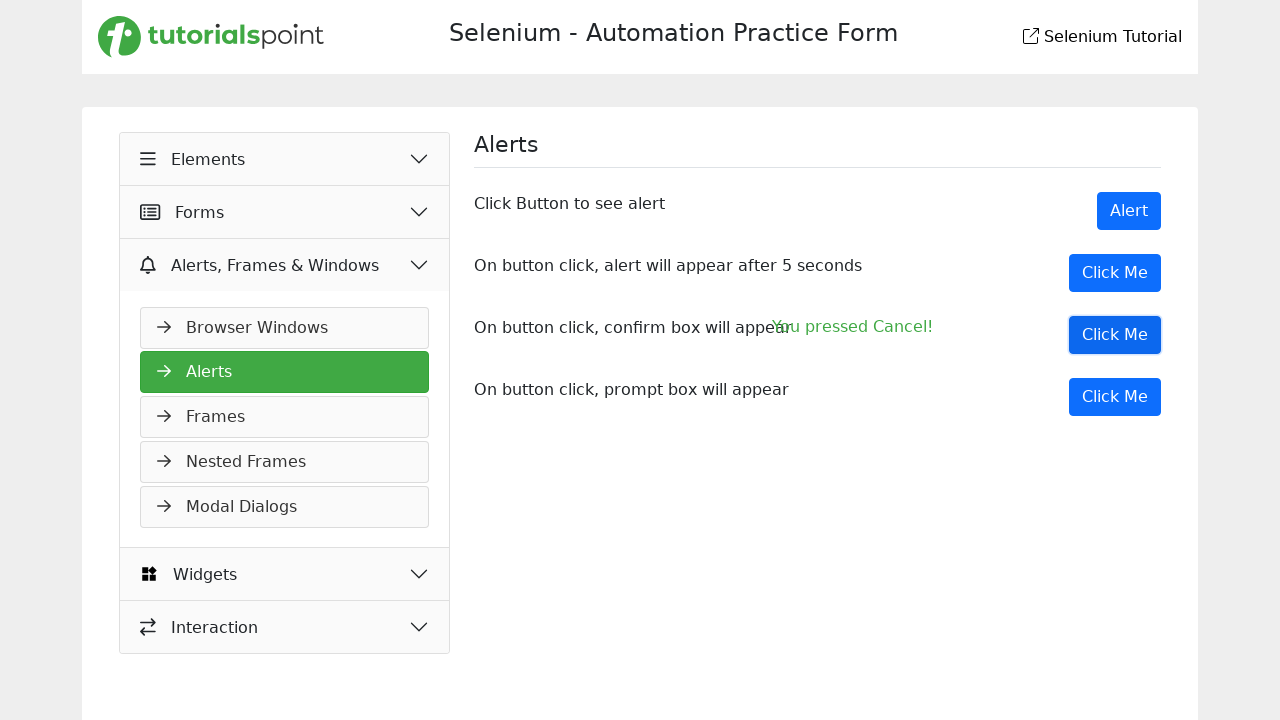

Set up dialog handler to accept alerts
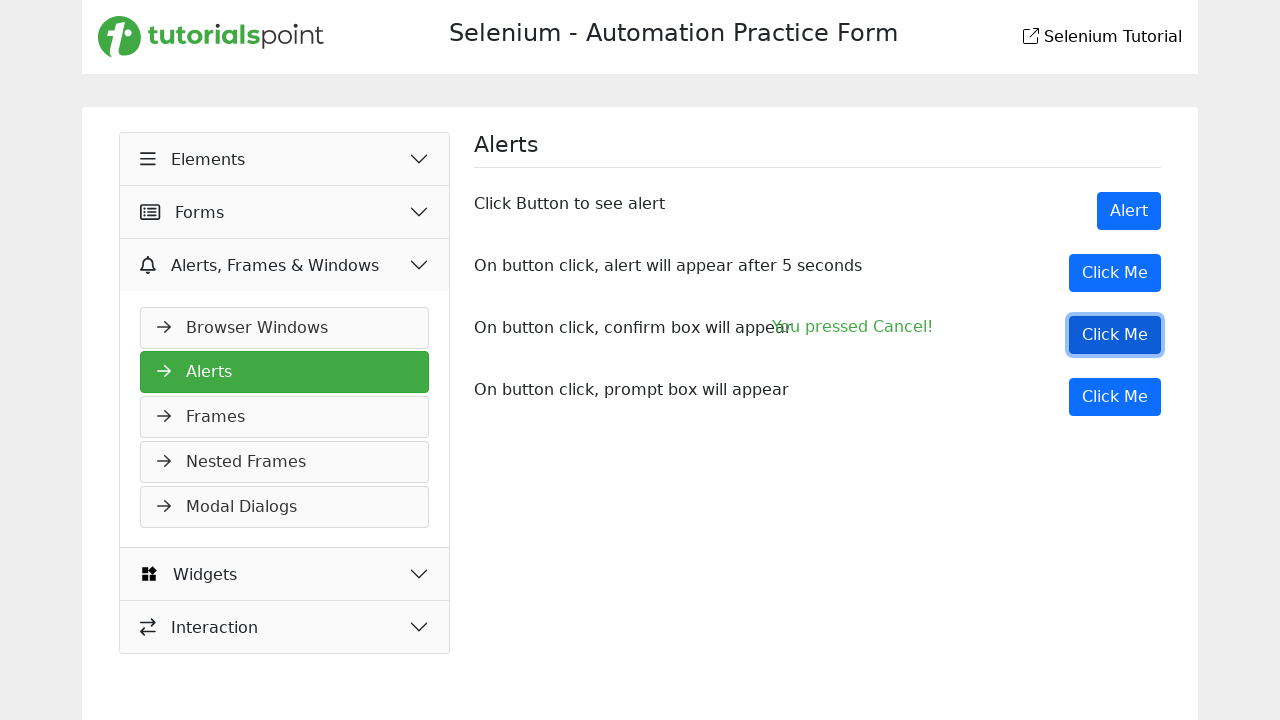

Registered custom dialog handler function
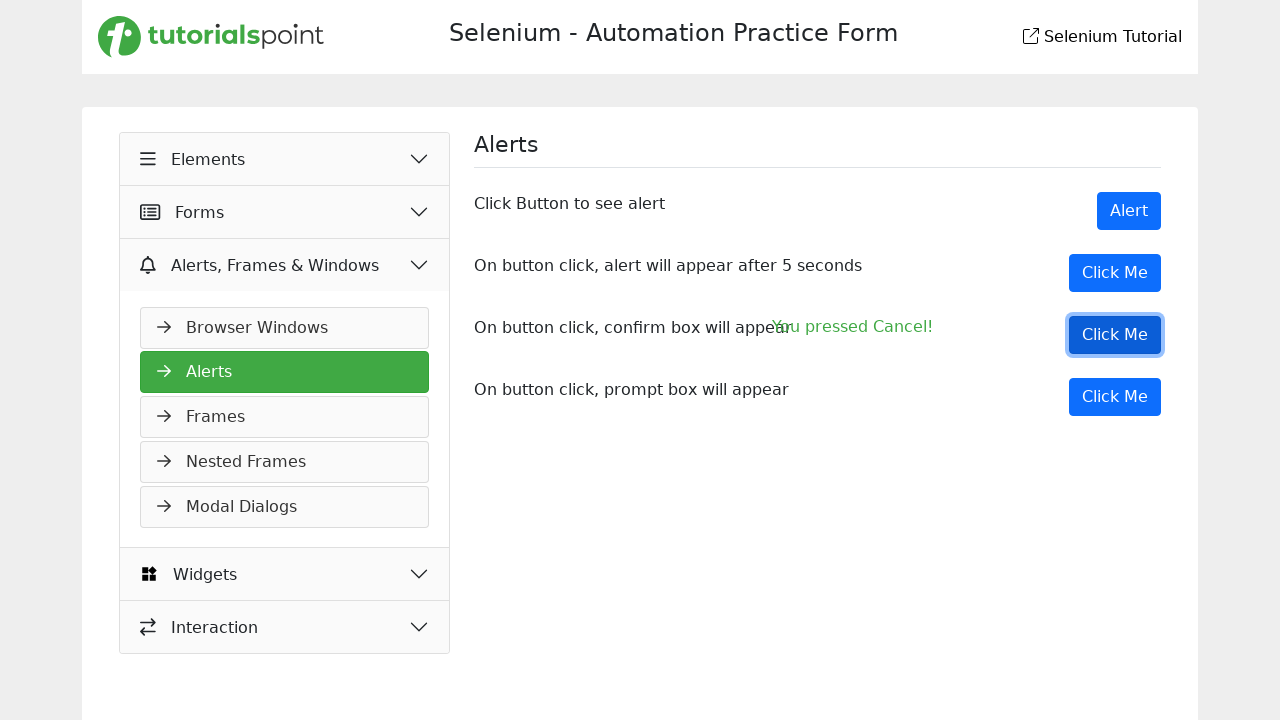

Clicked button to trigger confirm dialog at (1115, 335) on button[onclick='myDesk()']
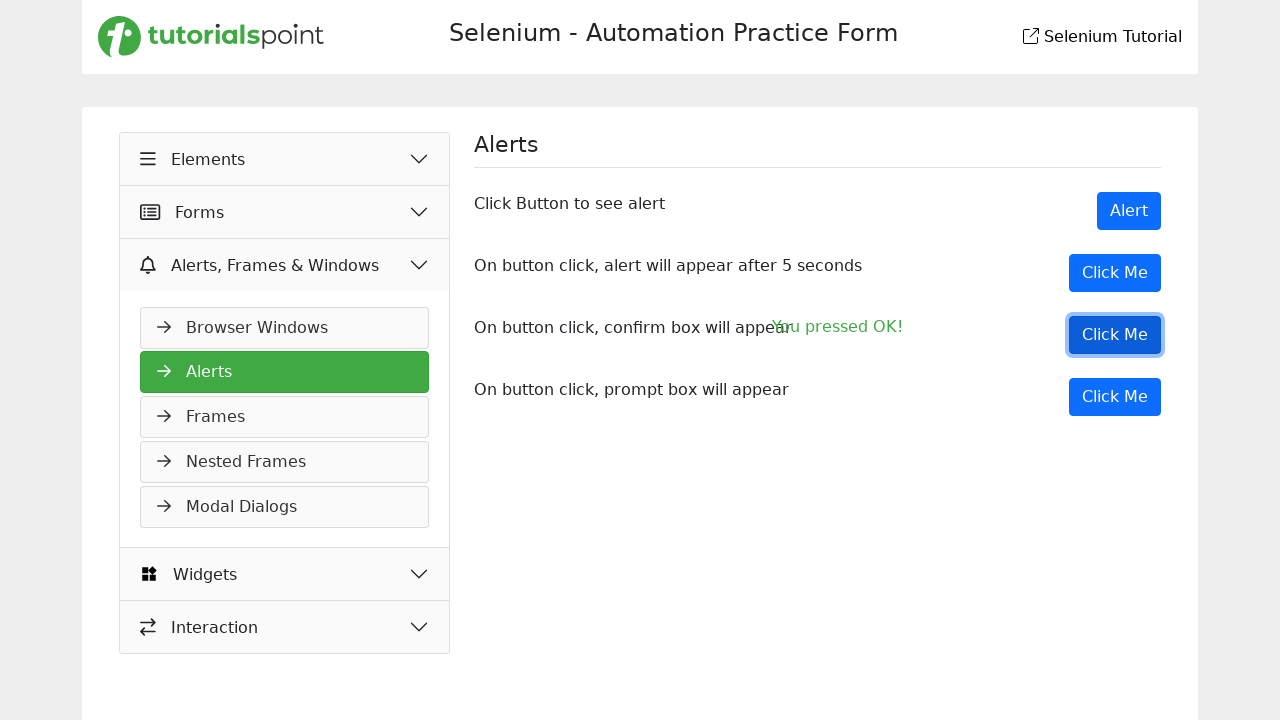

Waited for dialog to be processed
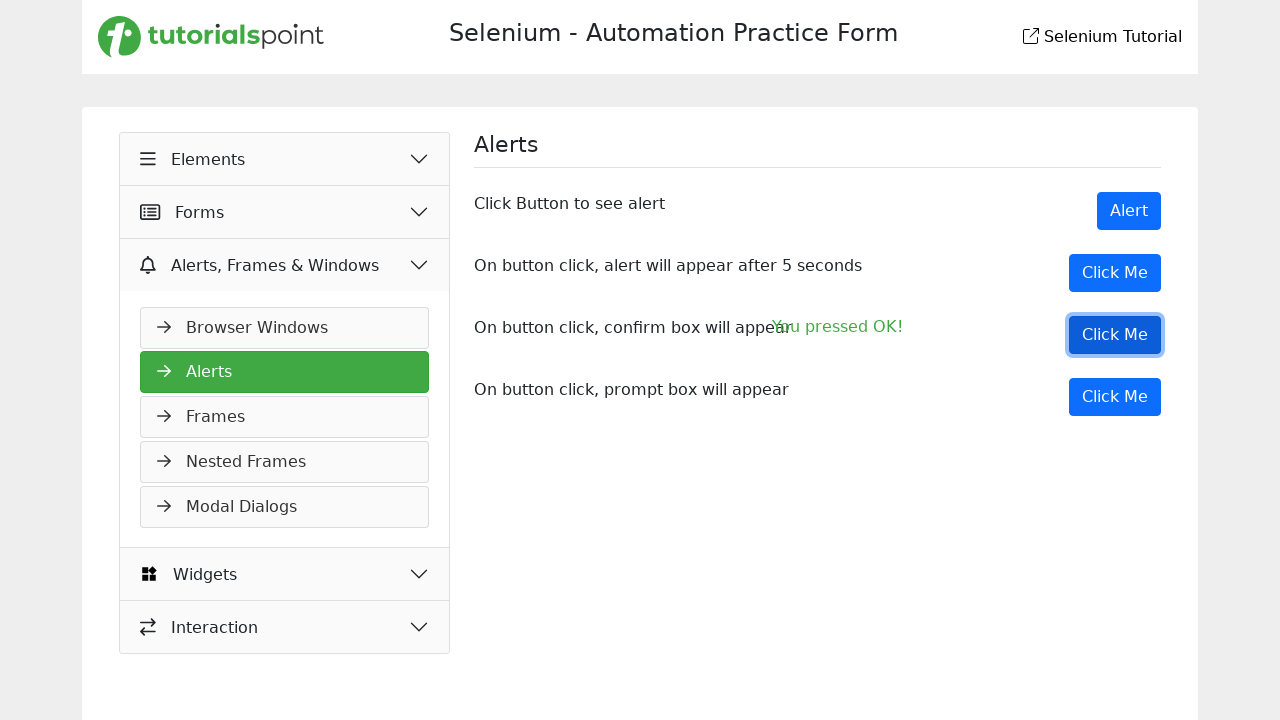

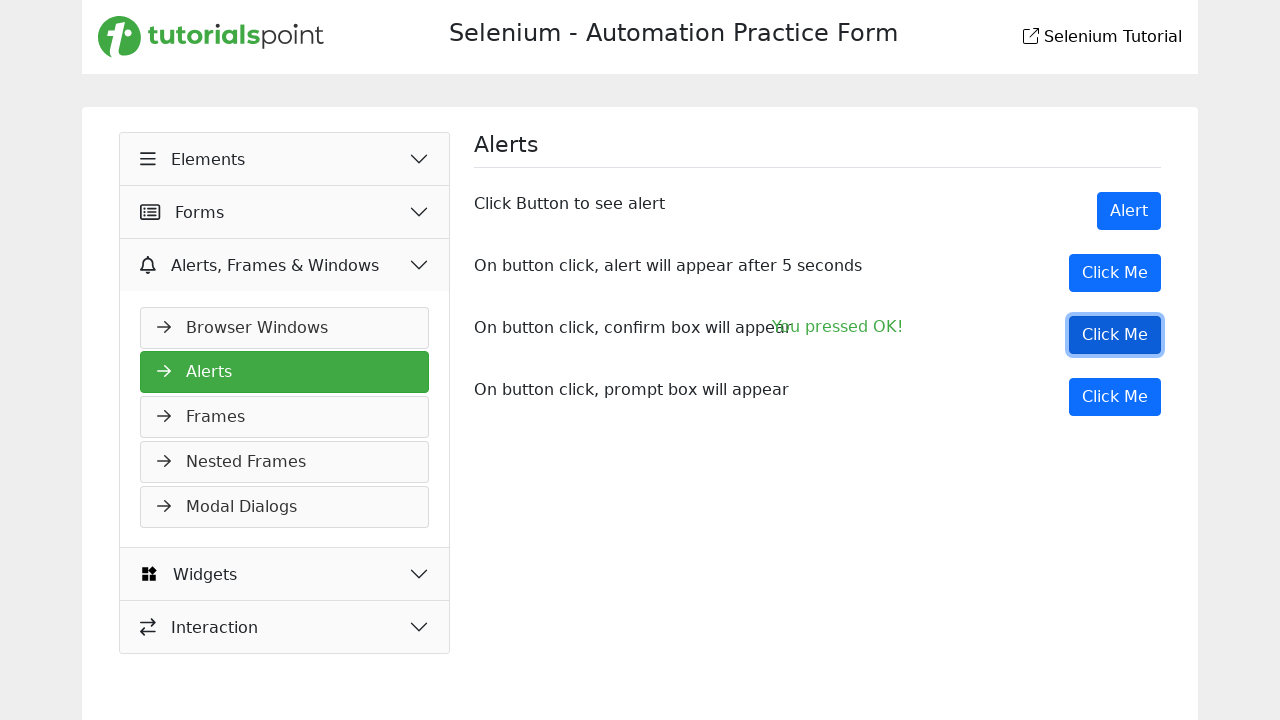